Tests the AngularJS homepage greeting using Page Object pattern by entering a name and verifying the greeting displays correctly

Starting URL: http://www.angularjs.org

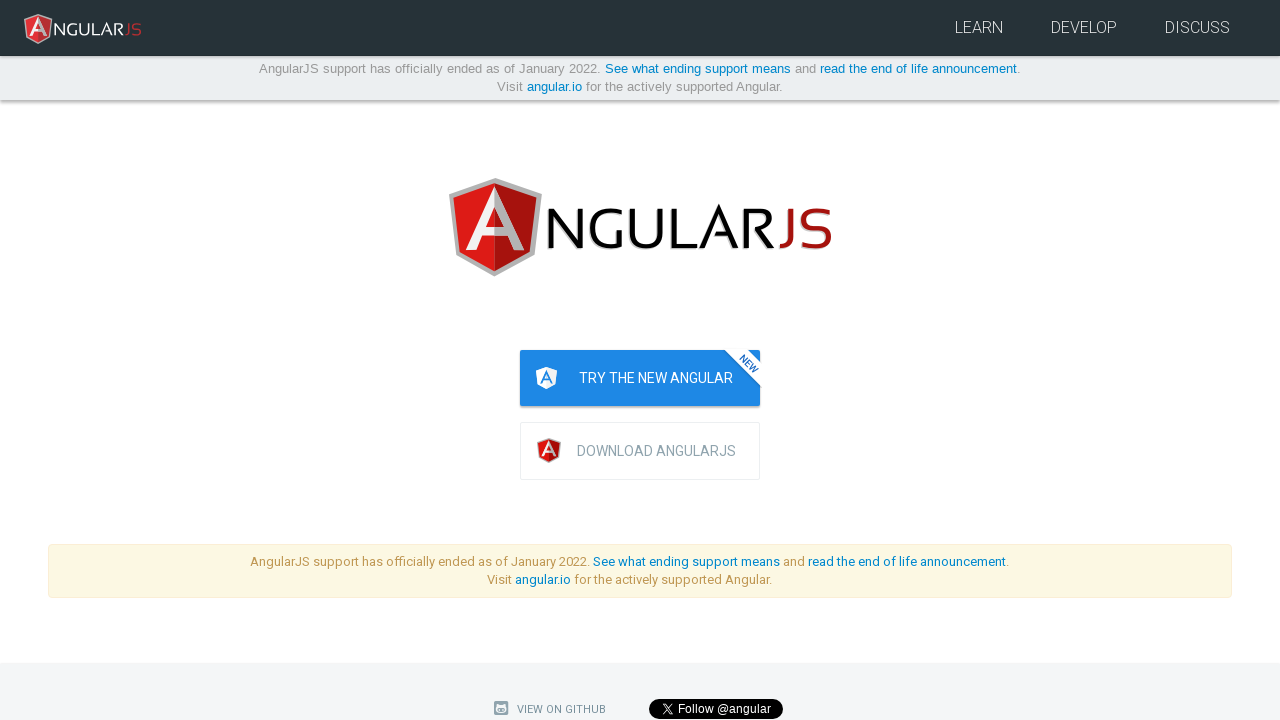

Navigated to AngularJS homepage
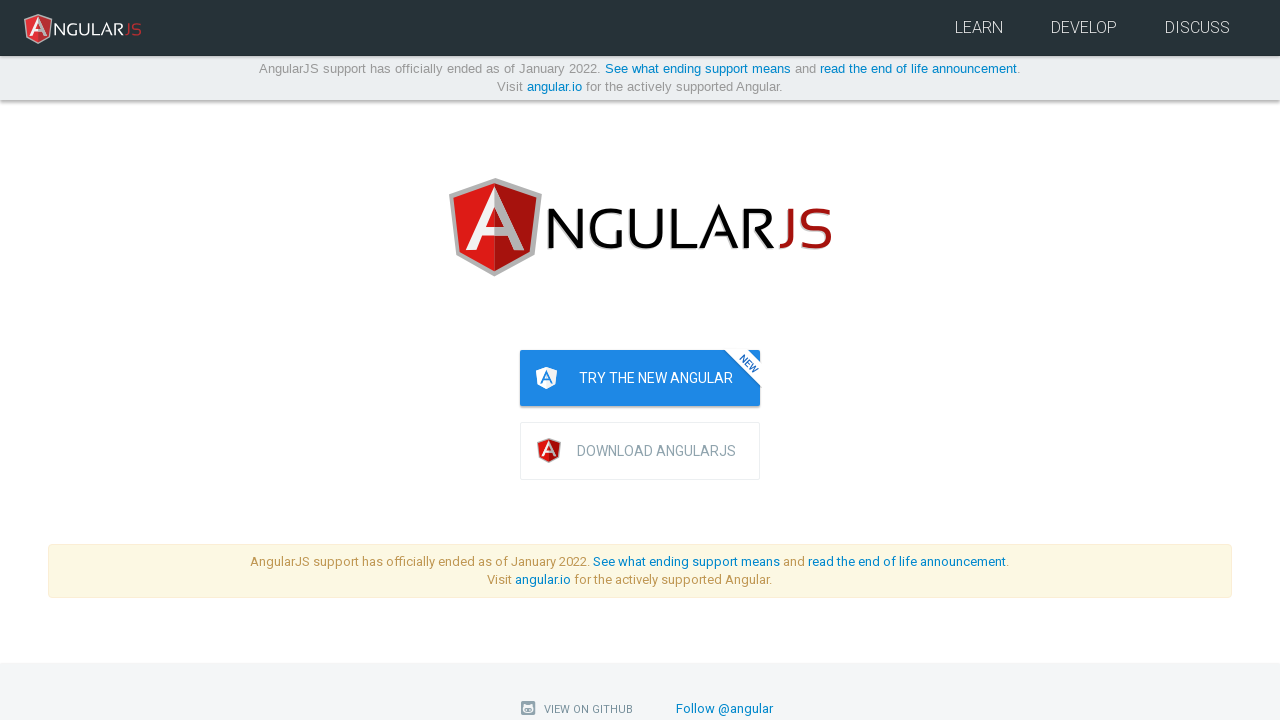

Entered 'Julie' in the name input field on input[ng-model='yourName']
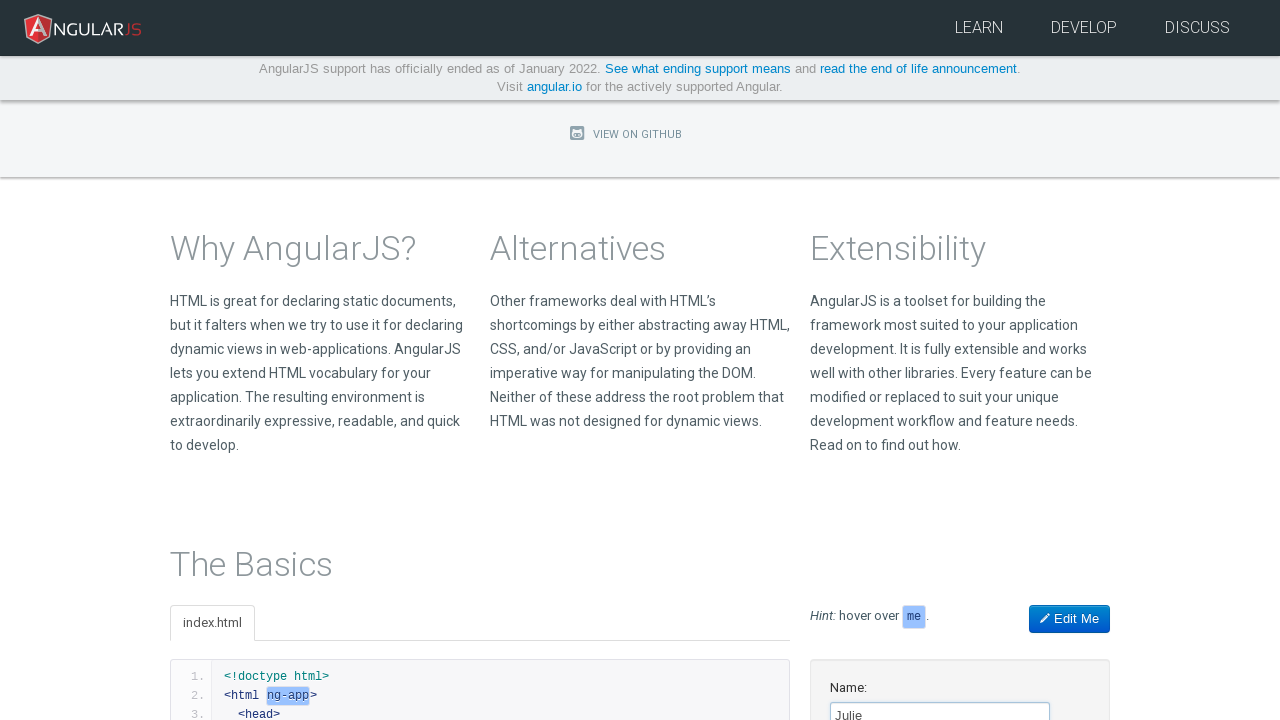

Greeting 'Hello Julie!' appeared on the page
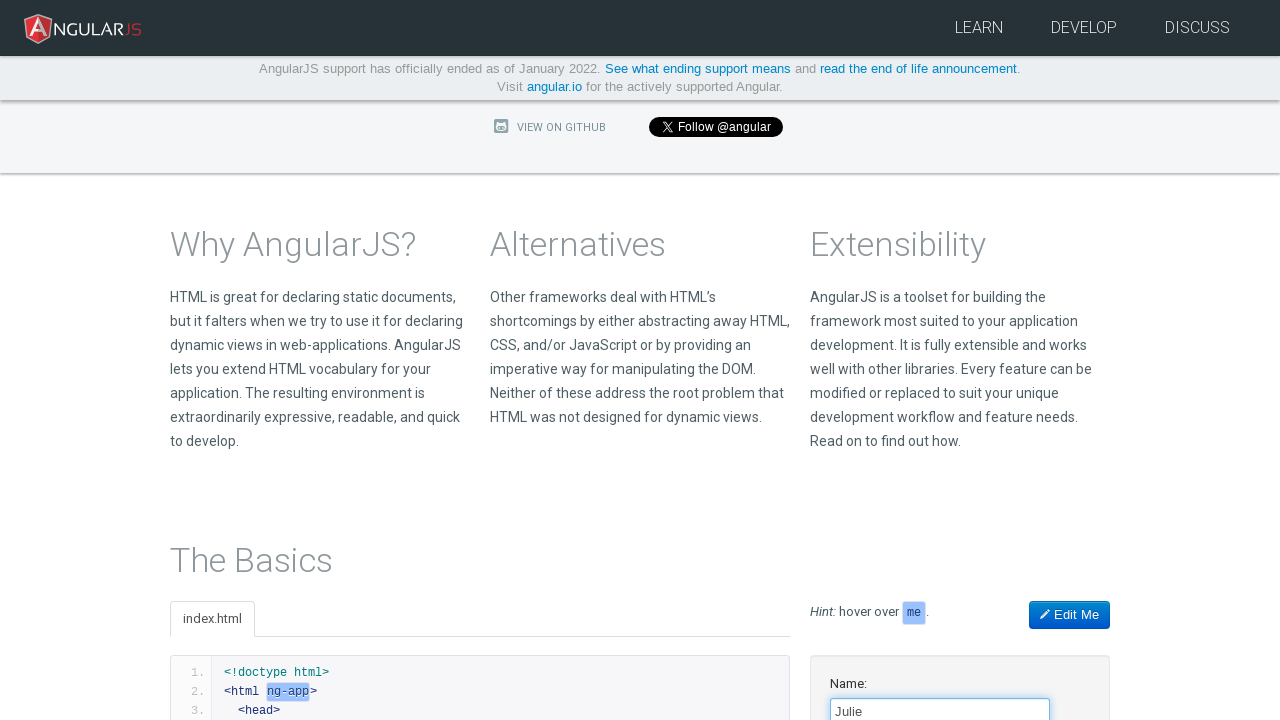

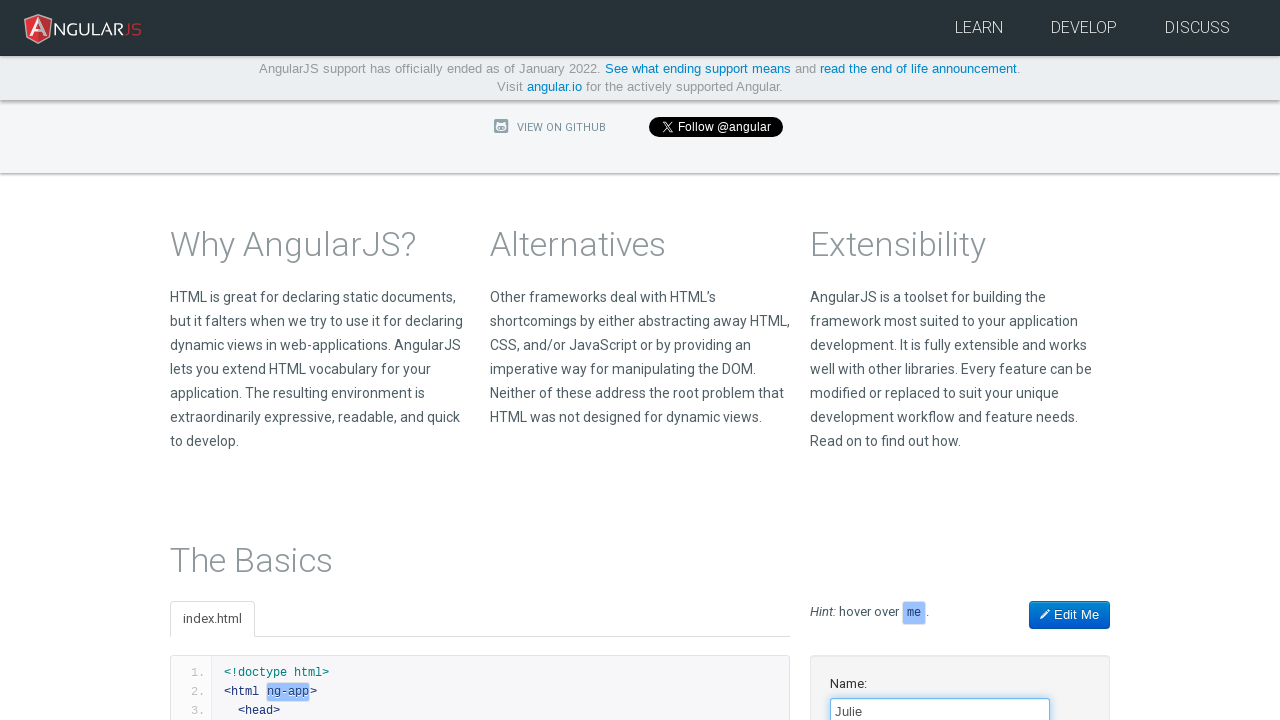